Tests form submission with various input fields, leaving zip code empty to verify validation error

Starting URL: https://bonigarcia.dev/selenium-webdriver-java/data-types.html

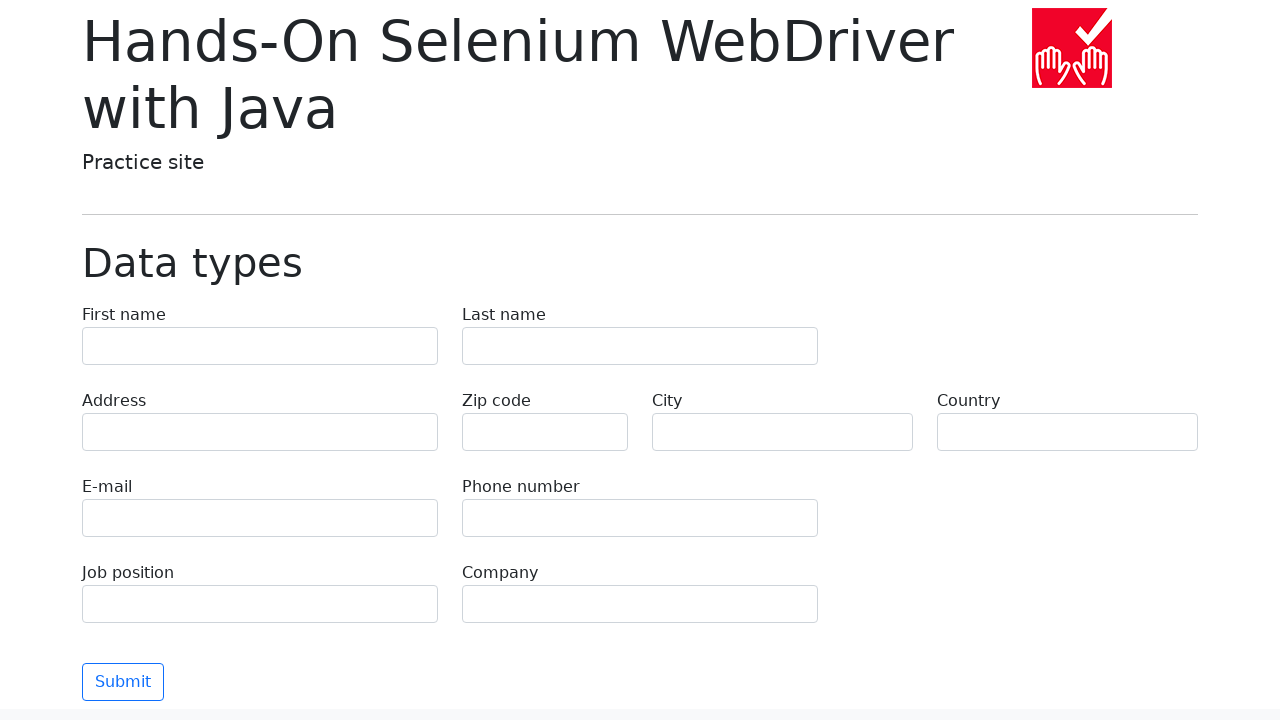

Filled first name field with 'Иван' on input[name="first-name"]
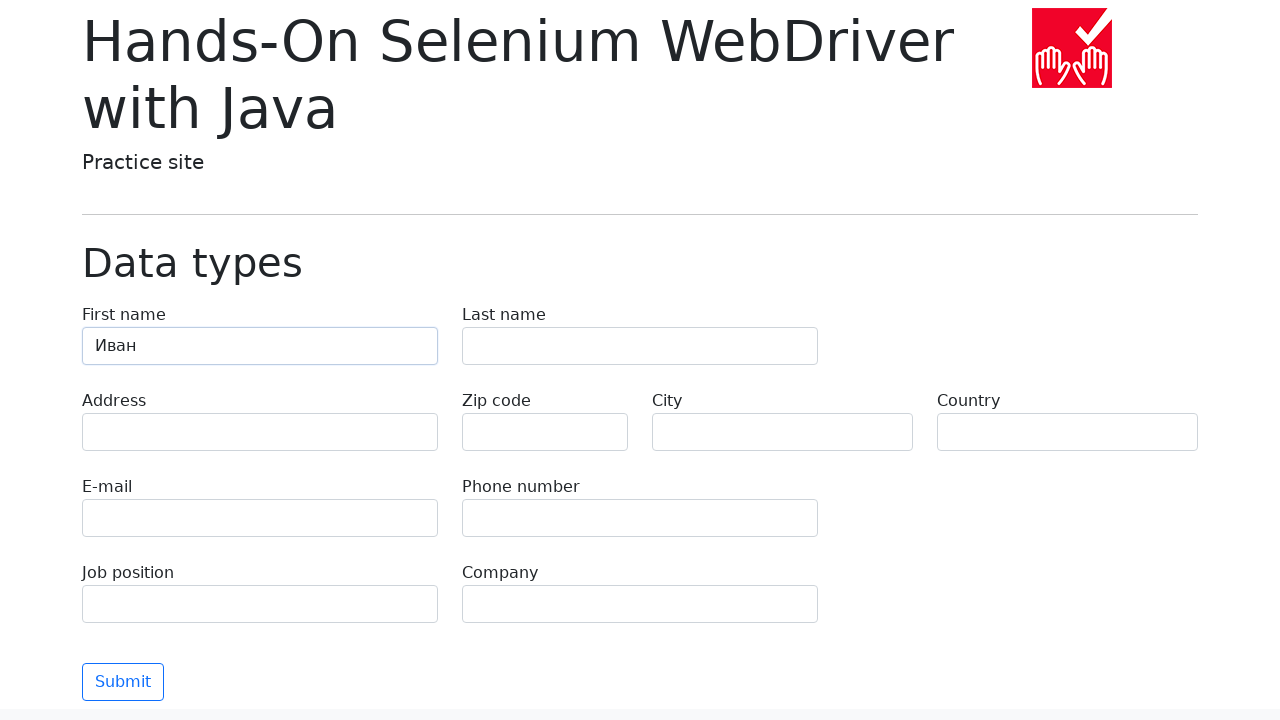

Filled last name field with 'Петров' on input[name="last-name"]
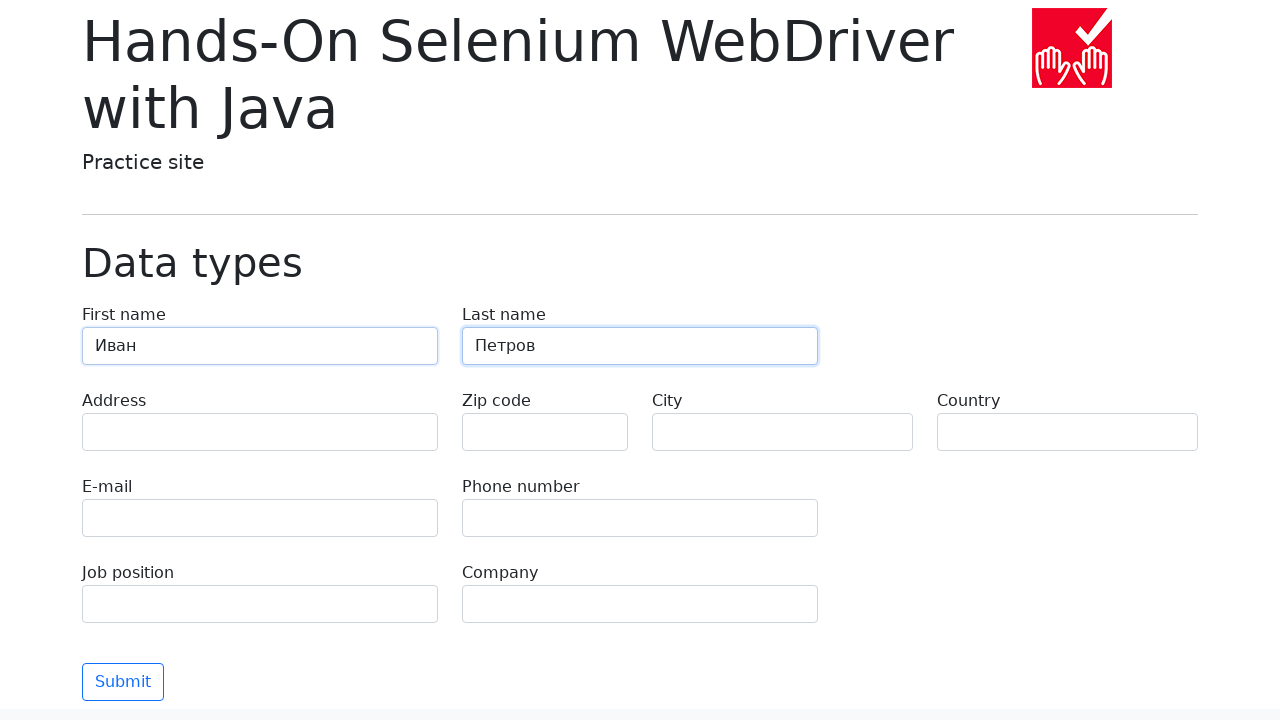

Filled address field with 'Ленина, 55-3' on input[name="address"]
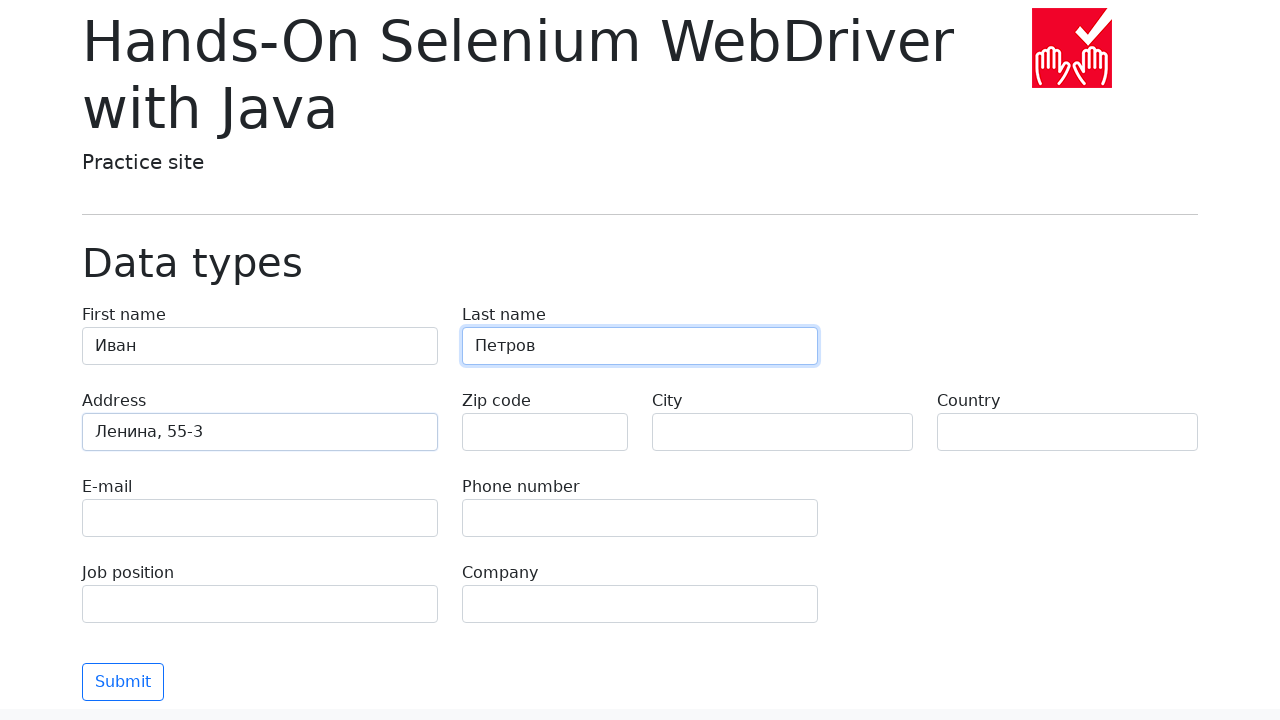

Filled email field with 'test@skypro.com' on input[name="e-mail"]
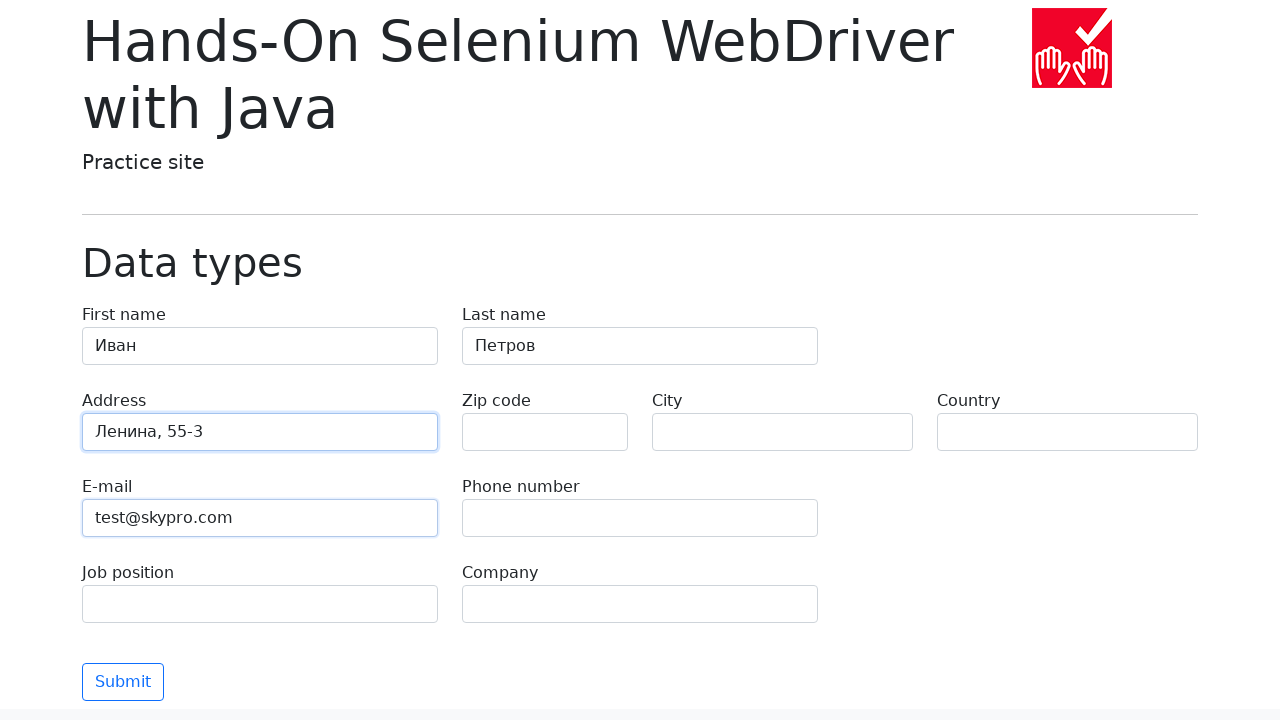

Filled phone number field with '+7985899998787' on input[name="phone"]
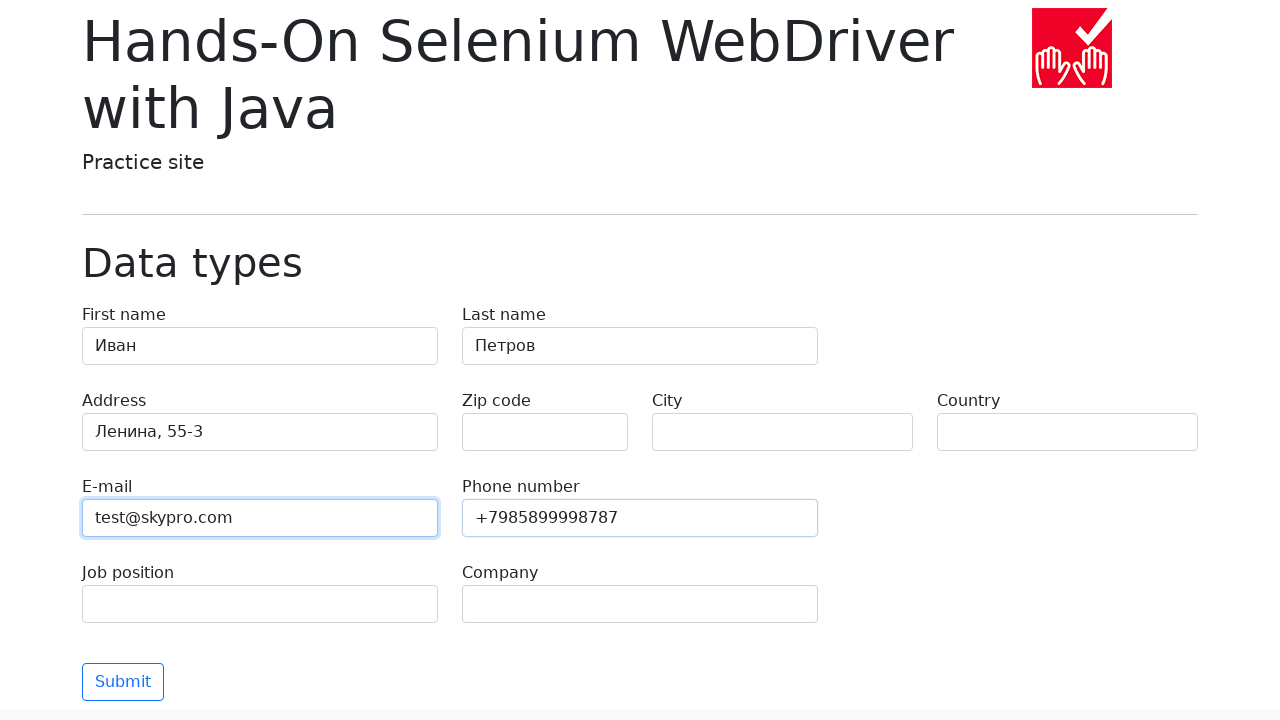

Filled city field with 'Москва' on input[name="city"]
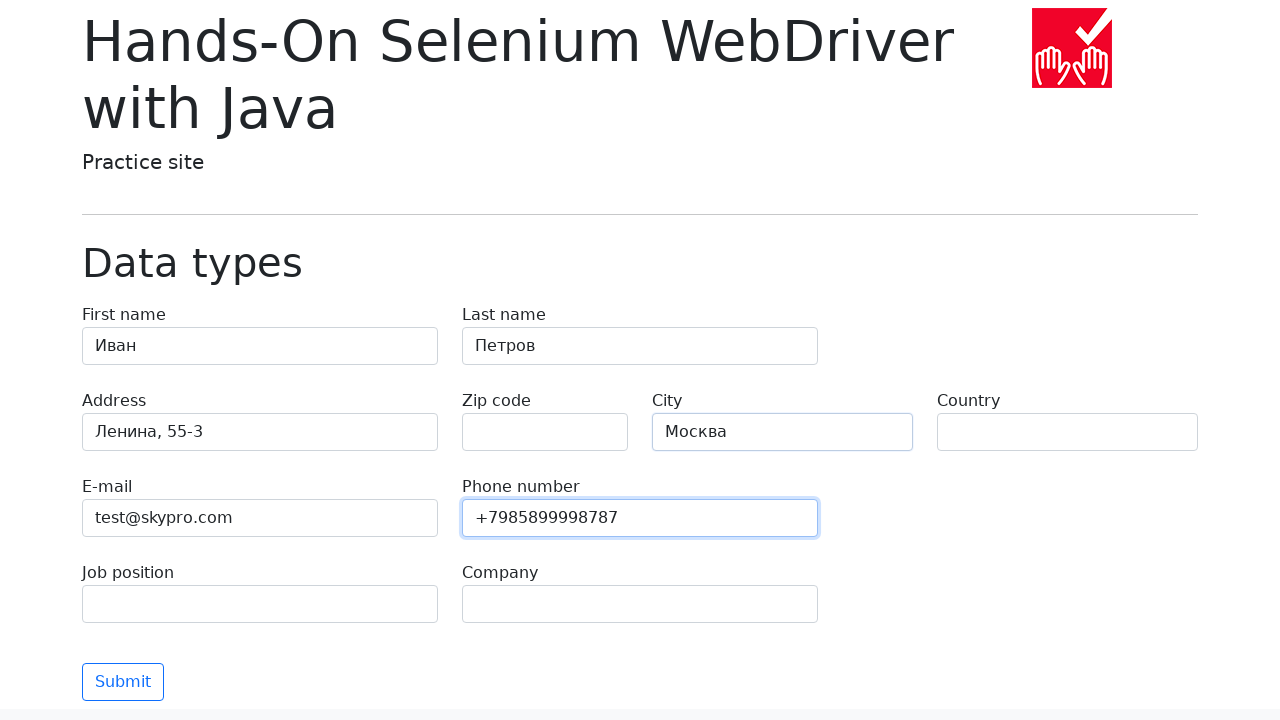

Filled country field with 'Россия' on input[name="country"]
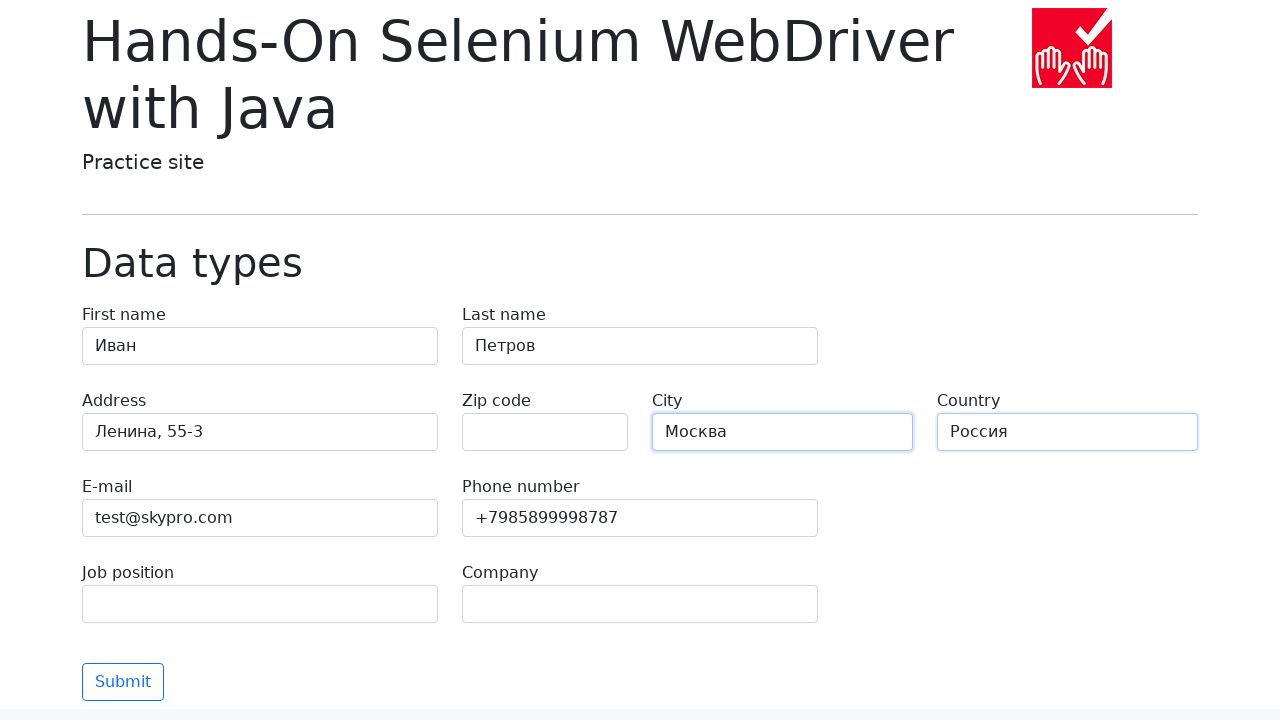

Filled job position field with 'QA' on input[name="job-position"]
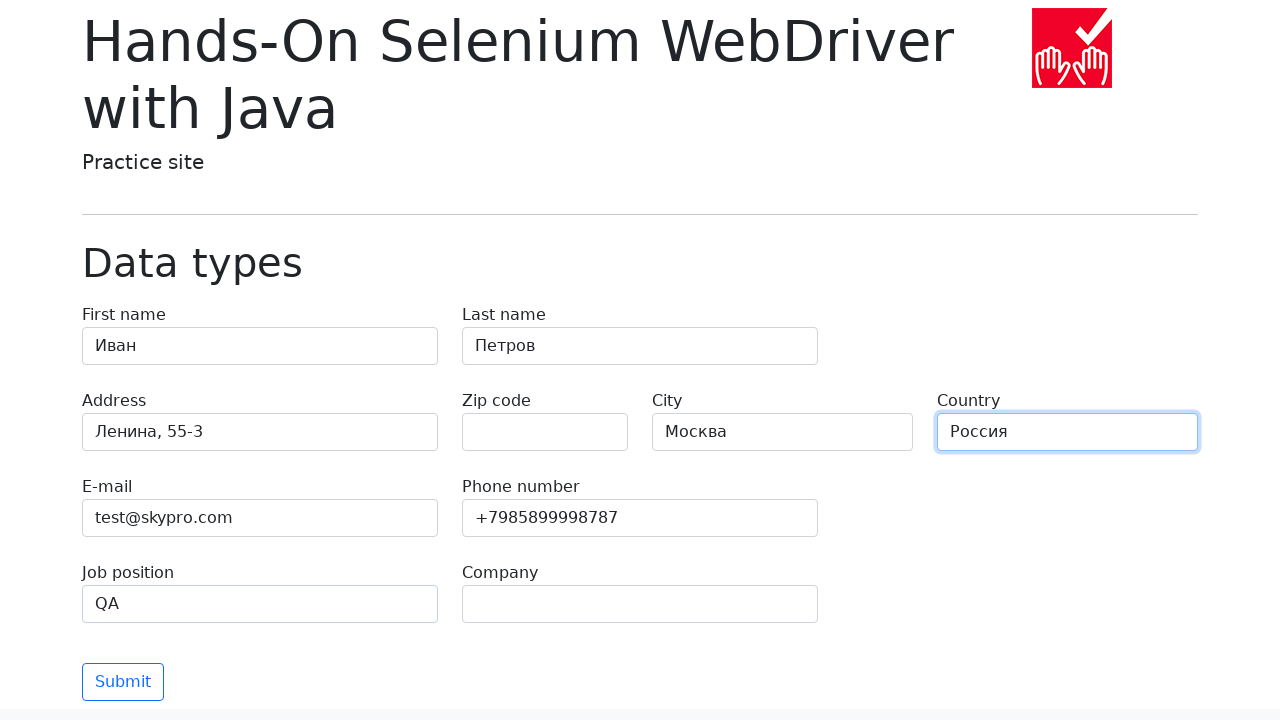

Filled company field with 'SkyPro' on input[name="company"]
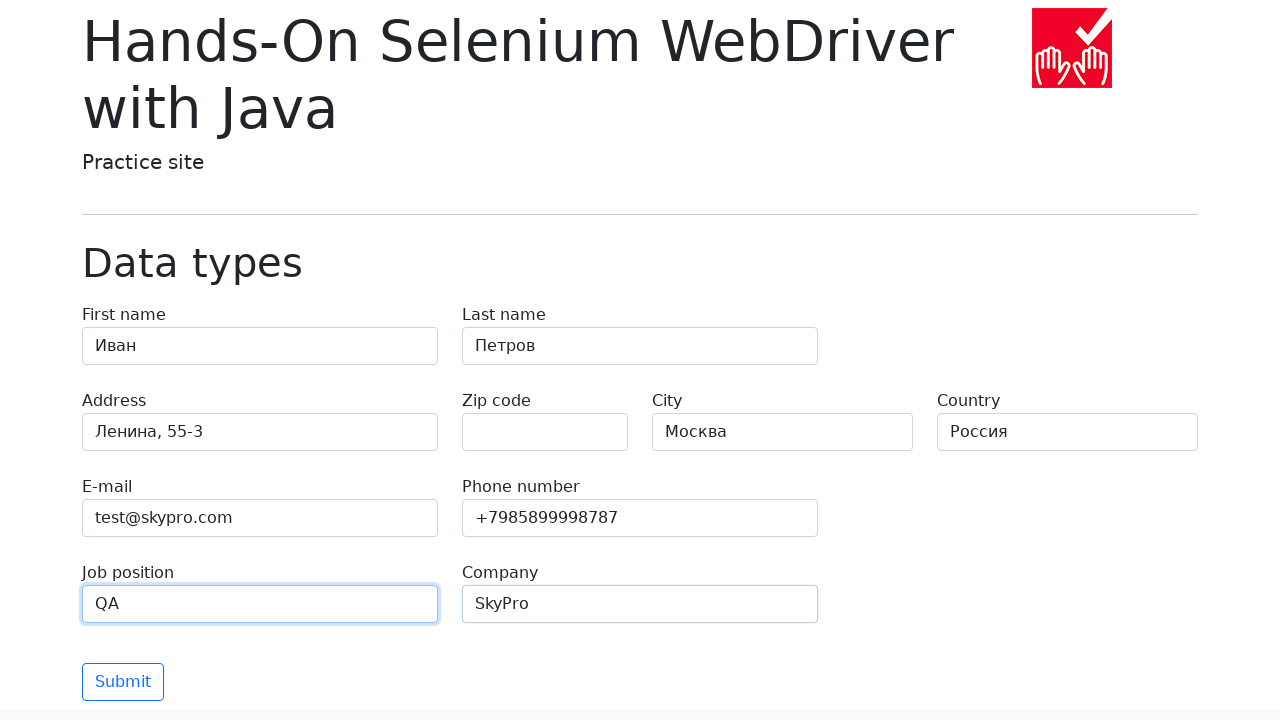

Clicked submit button to submit the form at (123, 682) on [type="submit"]
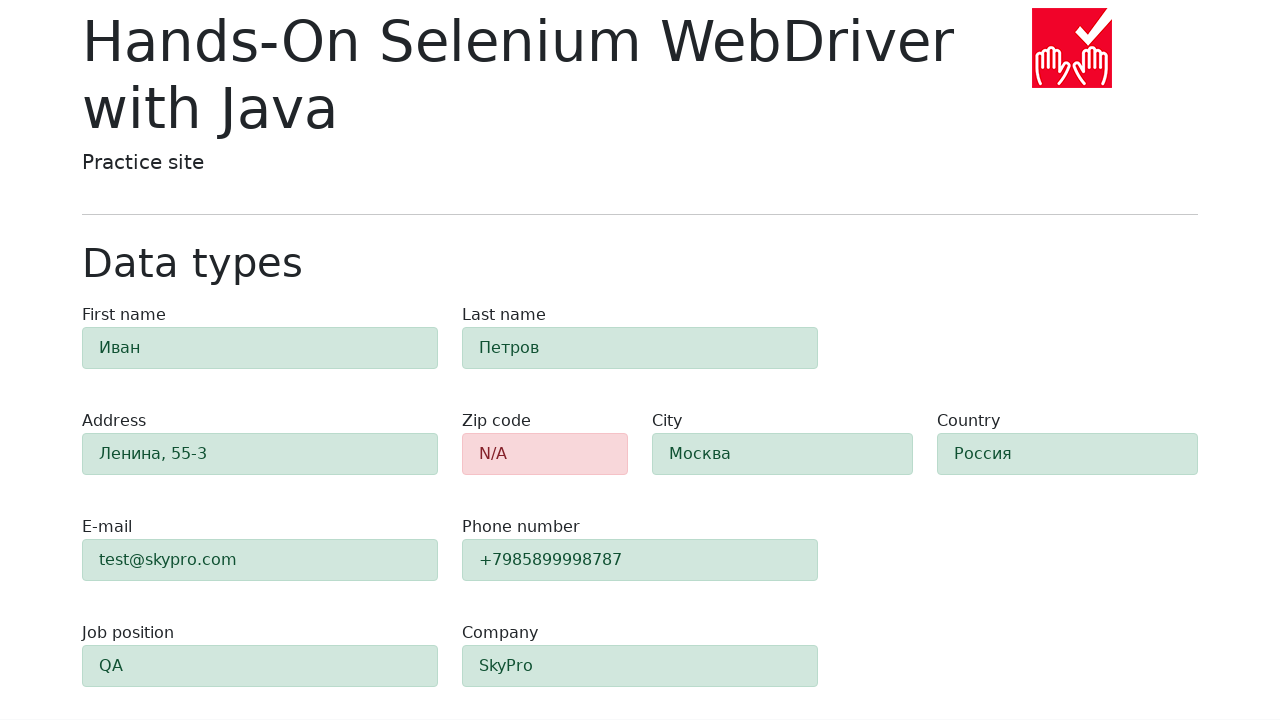

Waited 1000ms for form validation to complete
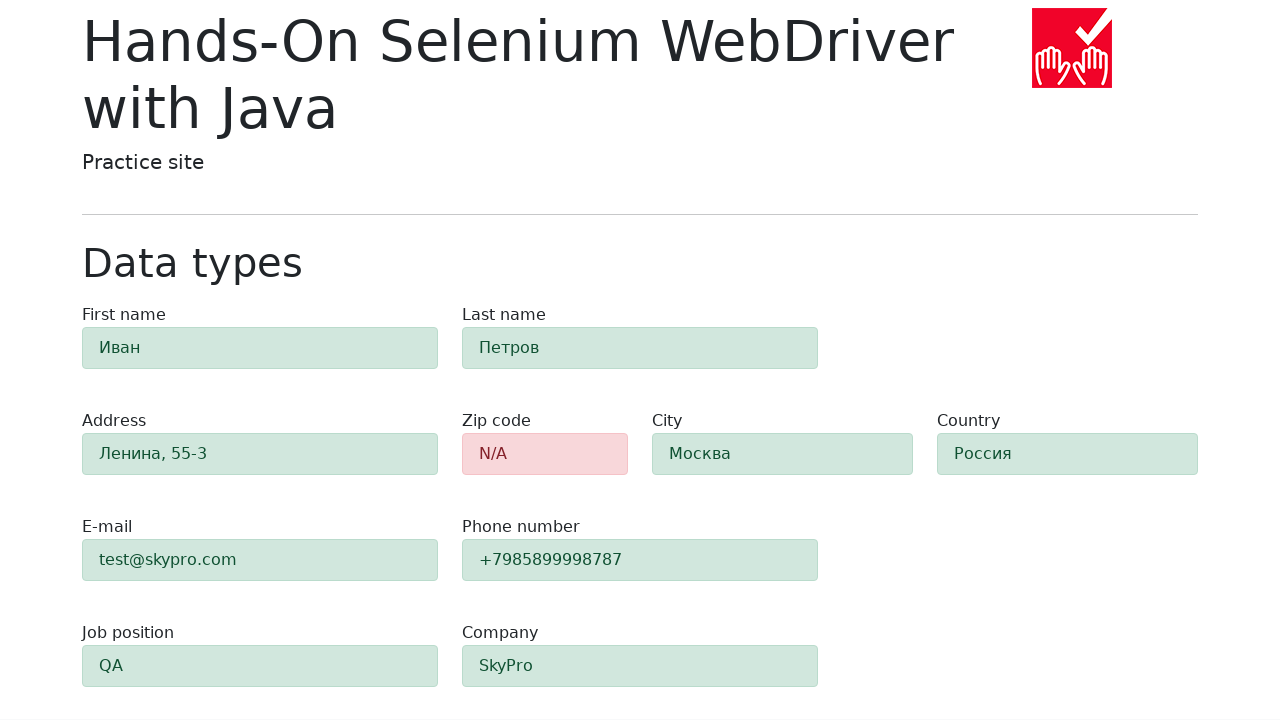

Located zip code input element
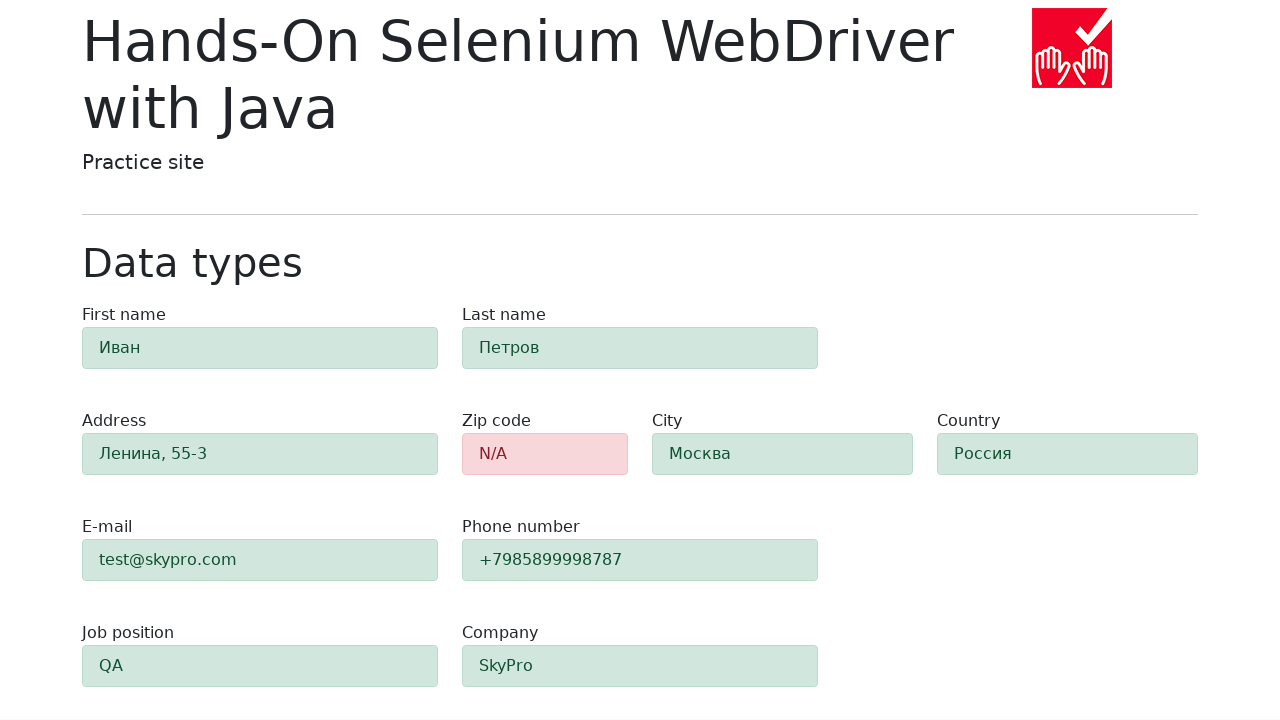

Retrieved class attribute from zip code element
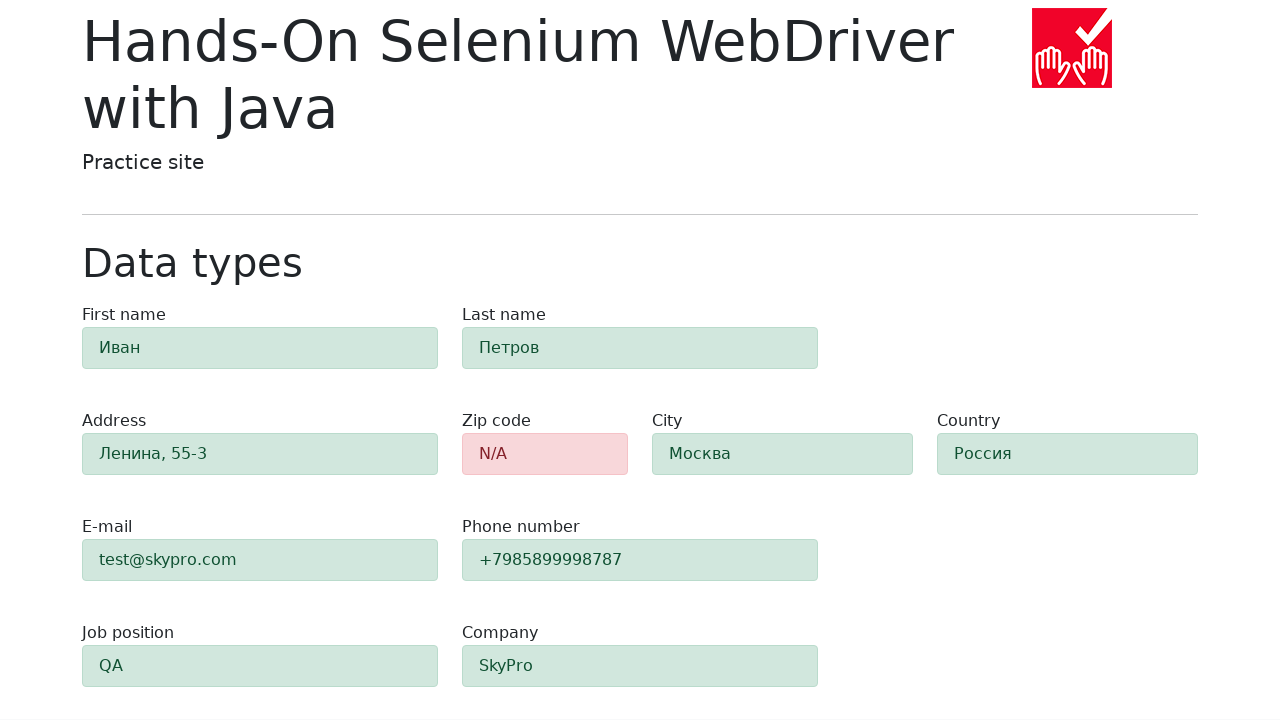

Verified that zip code field has 'alert-danger' class, confirming validation error
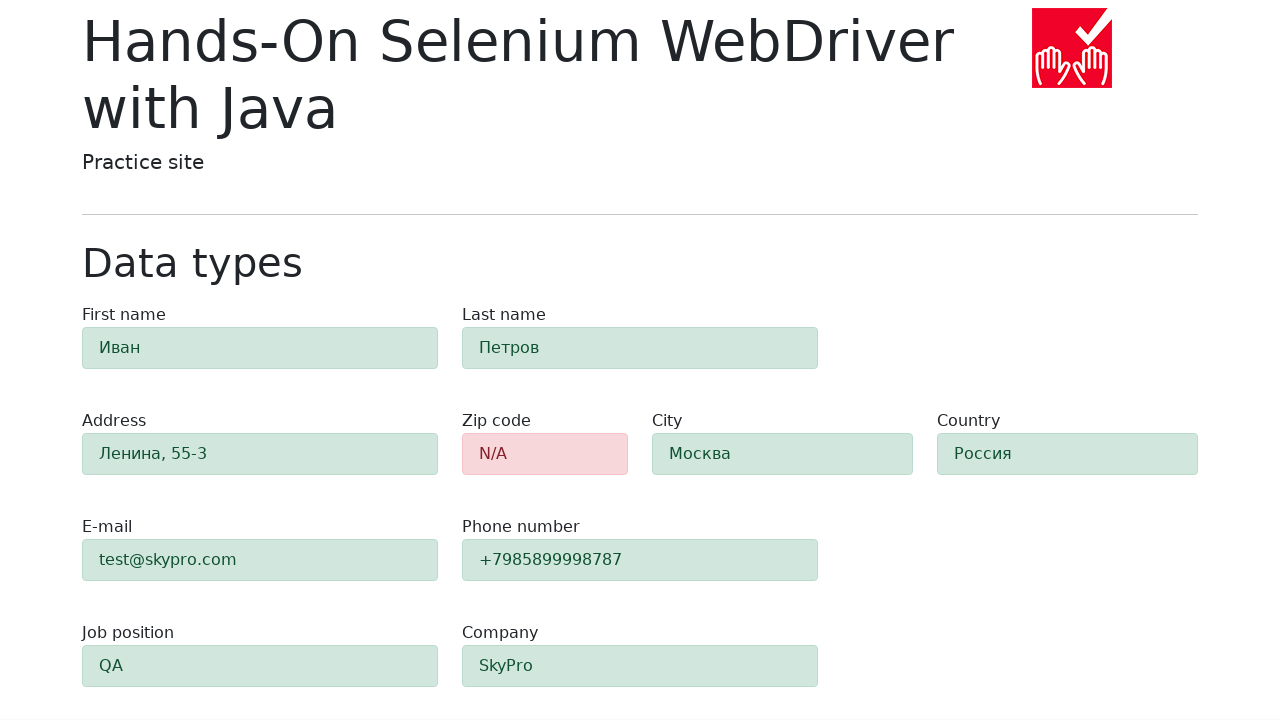

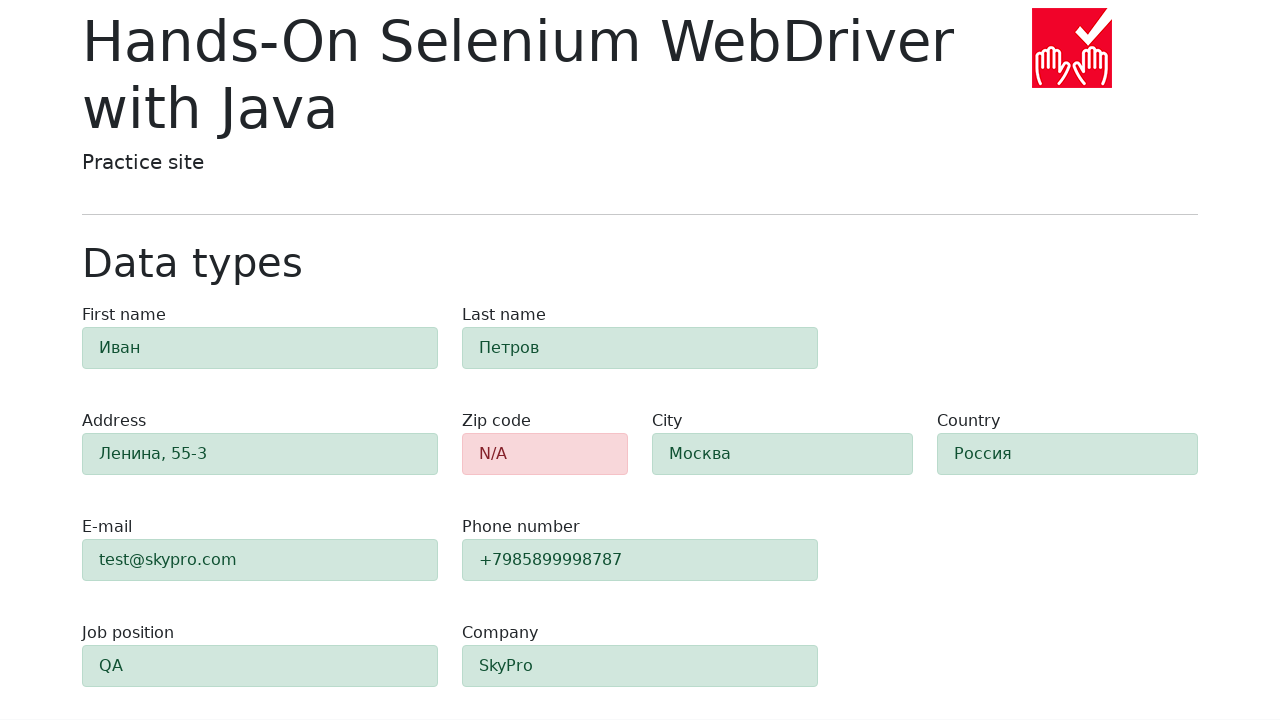